Tests drag and drop functionality by dragging an element to a drop target within an iframe

Starting URL: https://jqueryui.com/droppable/

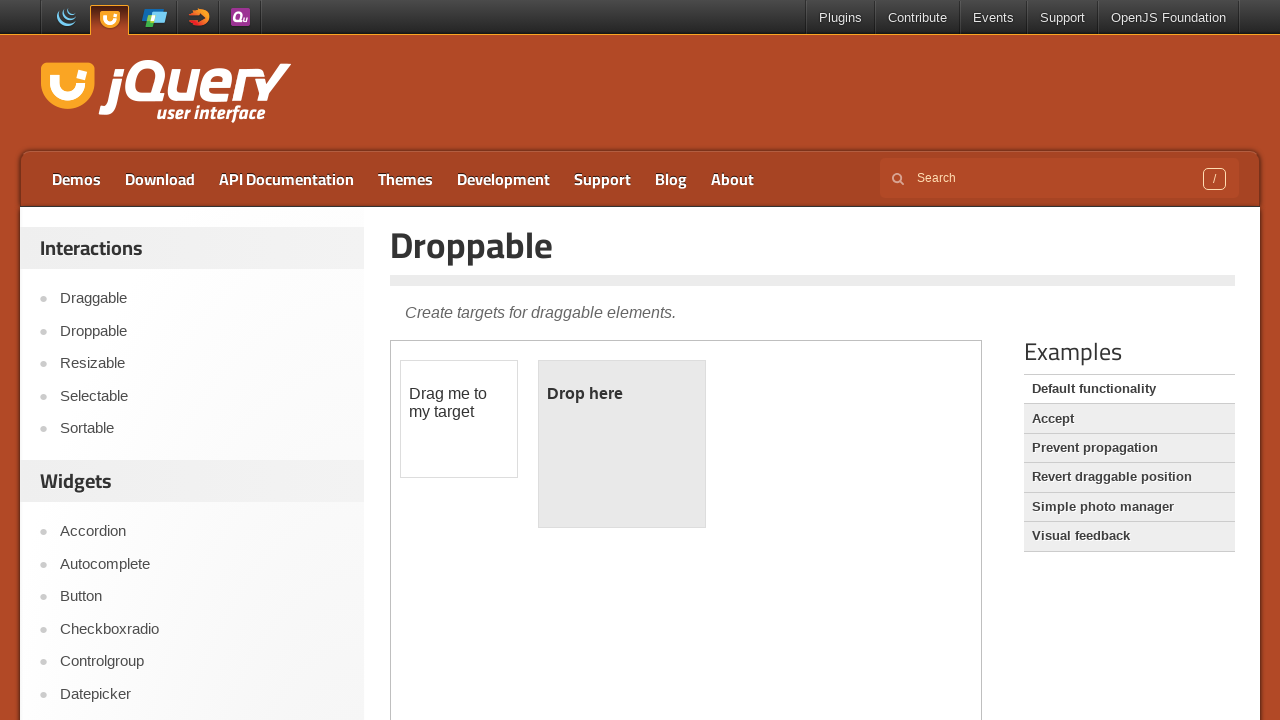

Located iframe containing drag and drop elements
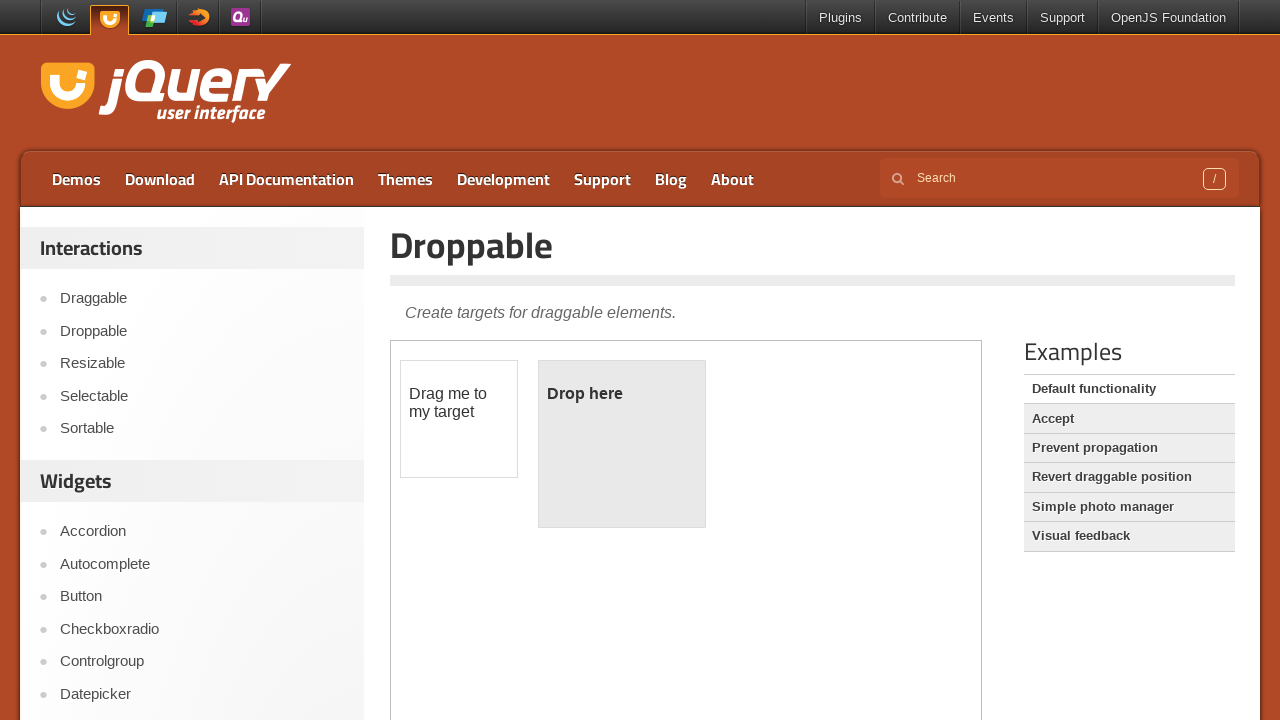

Draggable element loaded in iframe
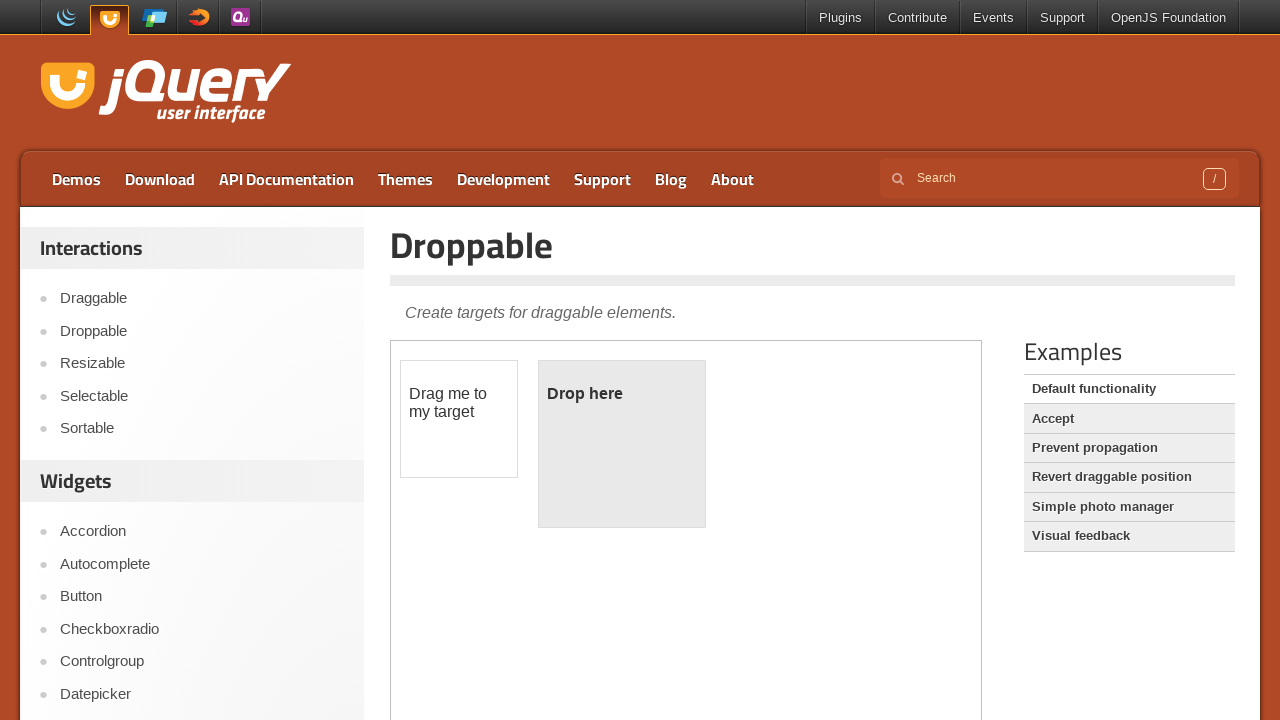

Dragged element to drop target at (622, 444)
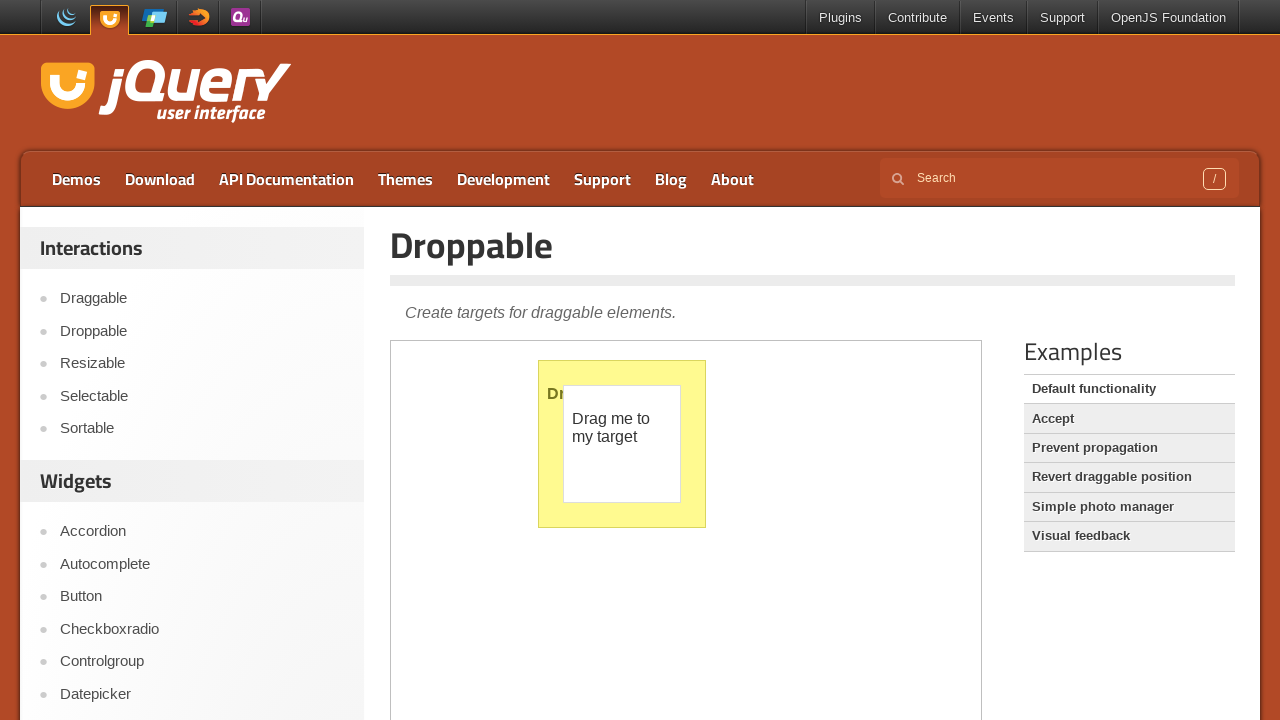

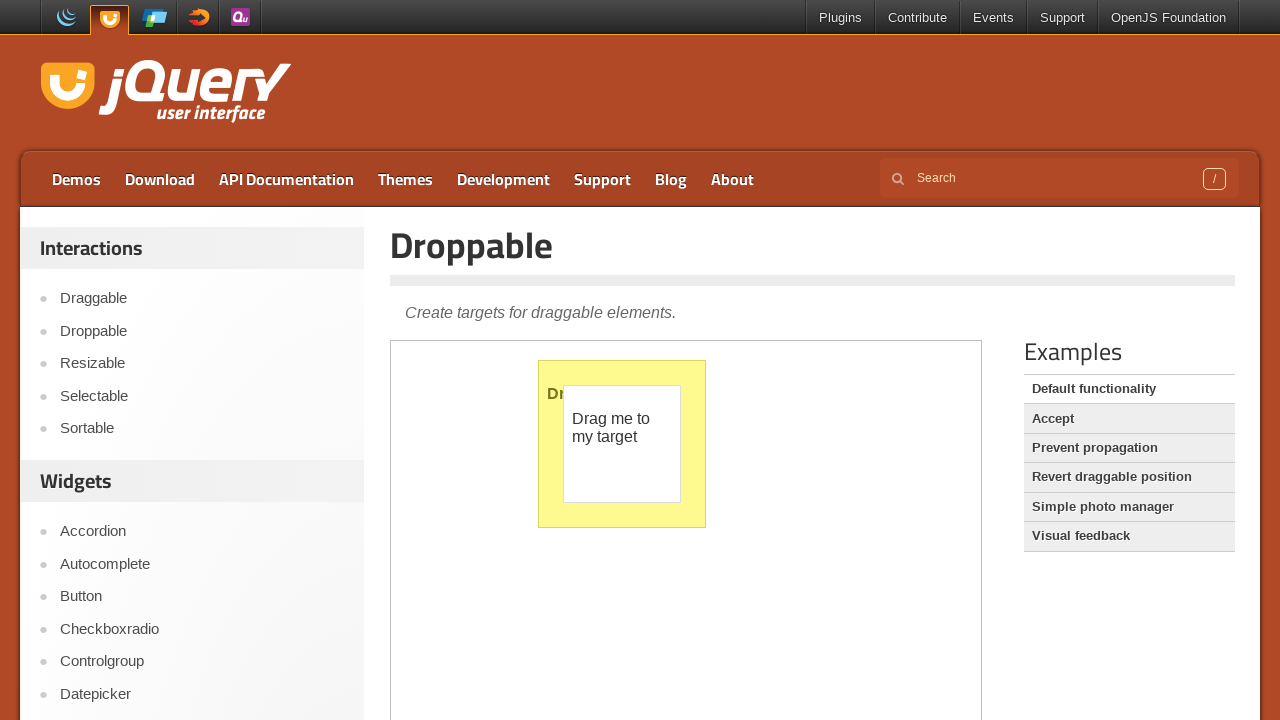